Tests checkbox interaction on a Selenium practice form by finding all checkboxes and clicking each one to select them

Starting URL: https://www.techlistic.com/p/selenium-practice-form.html

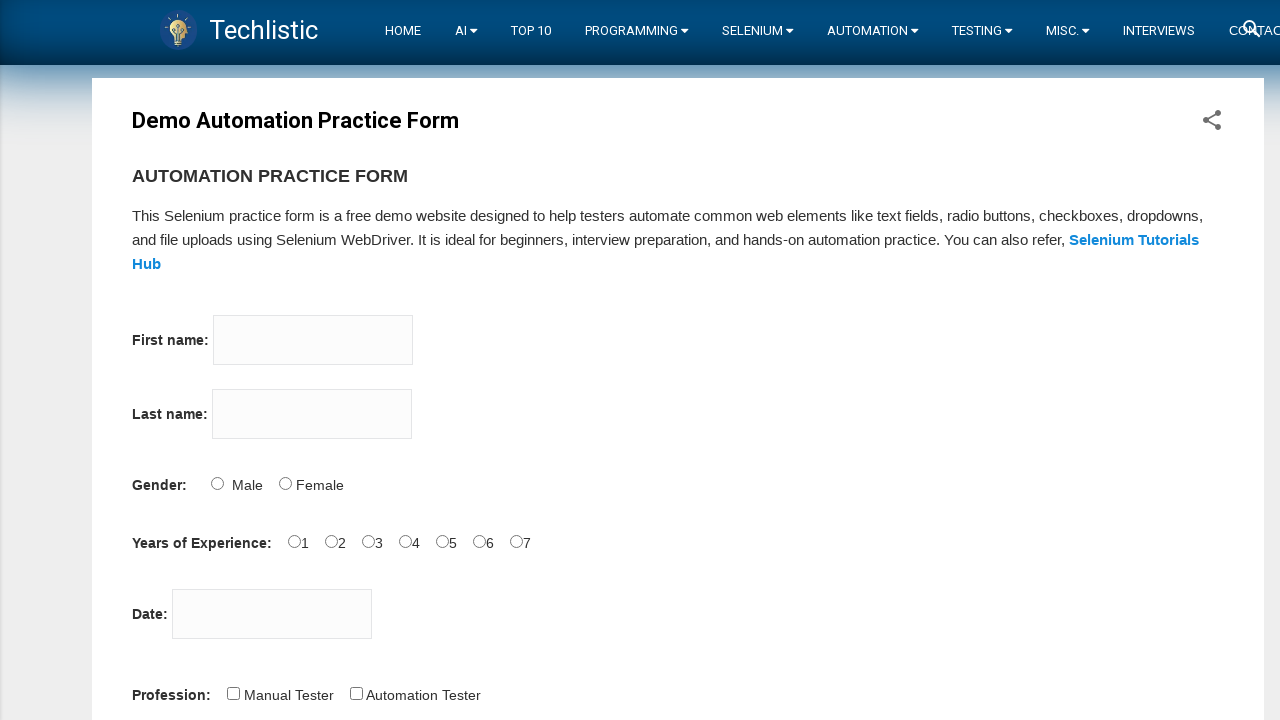

Waited for checkboxes to load on the Selenium practice form
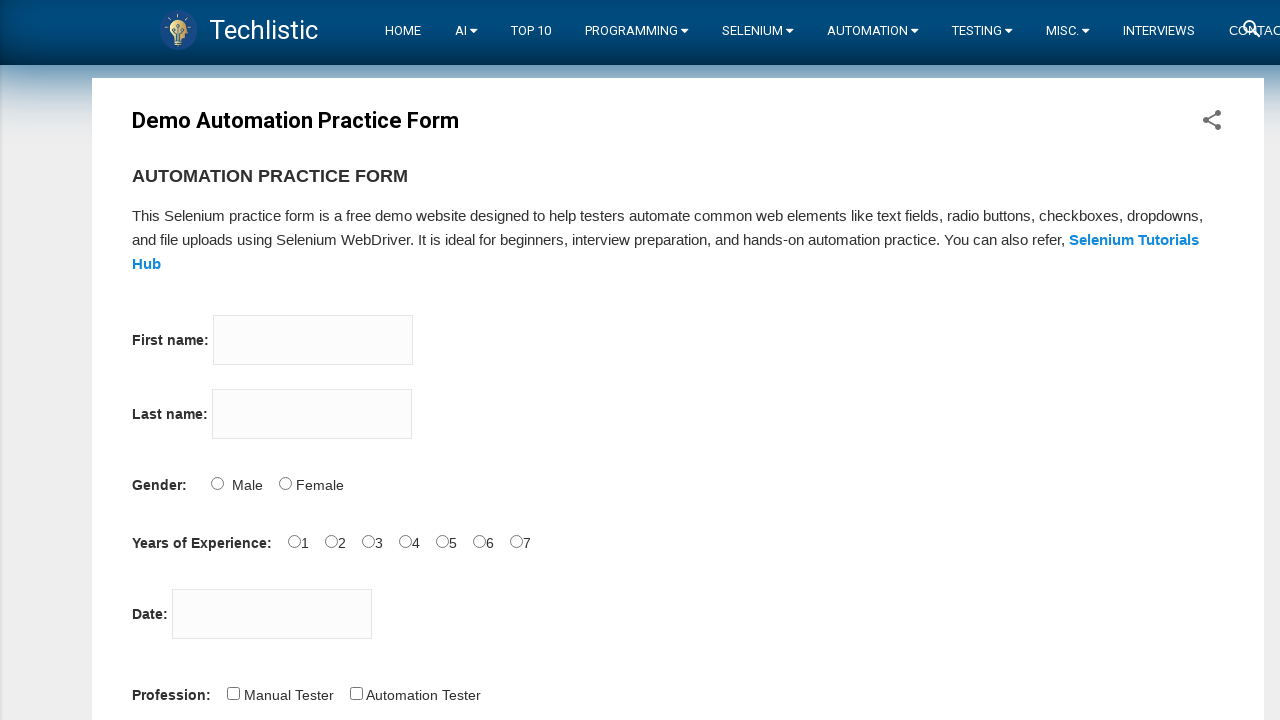

Located all checkboxes on the page
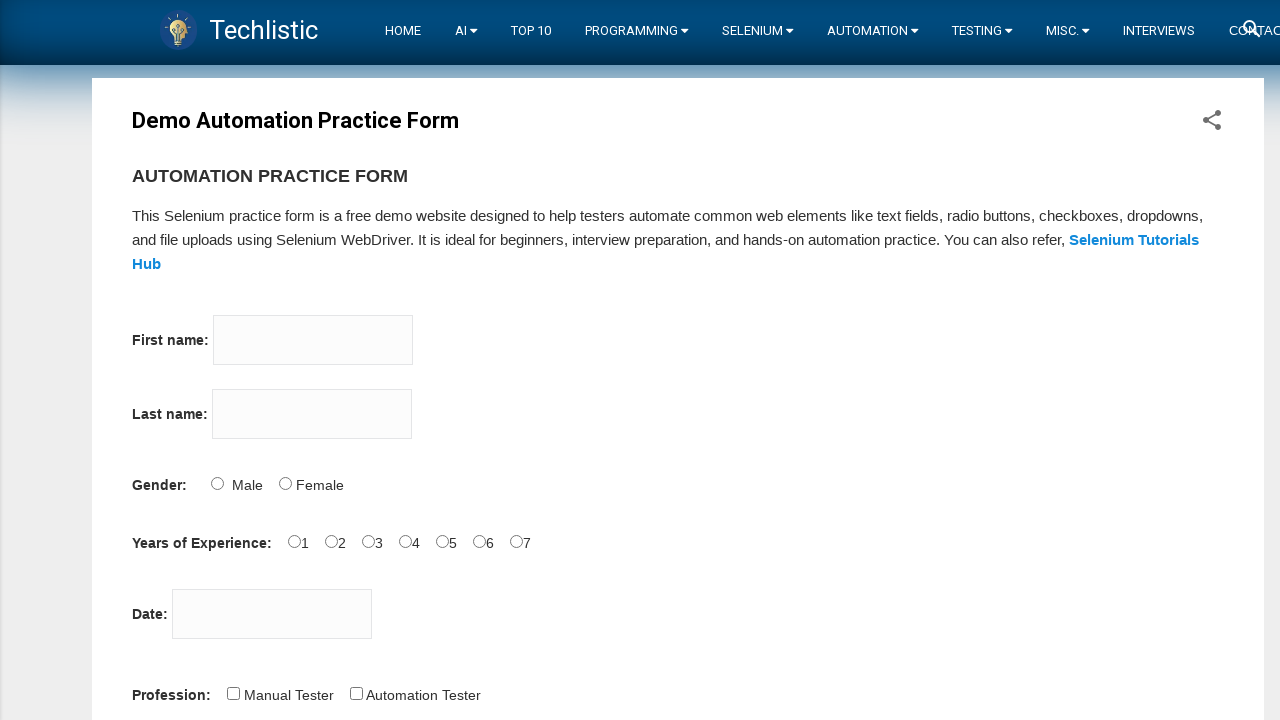

Found 5 checkboxes to select
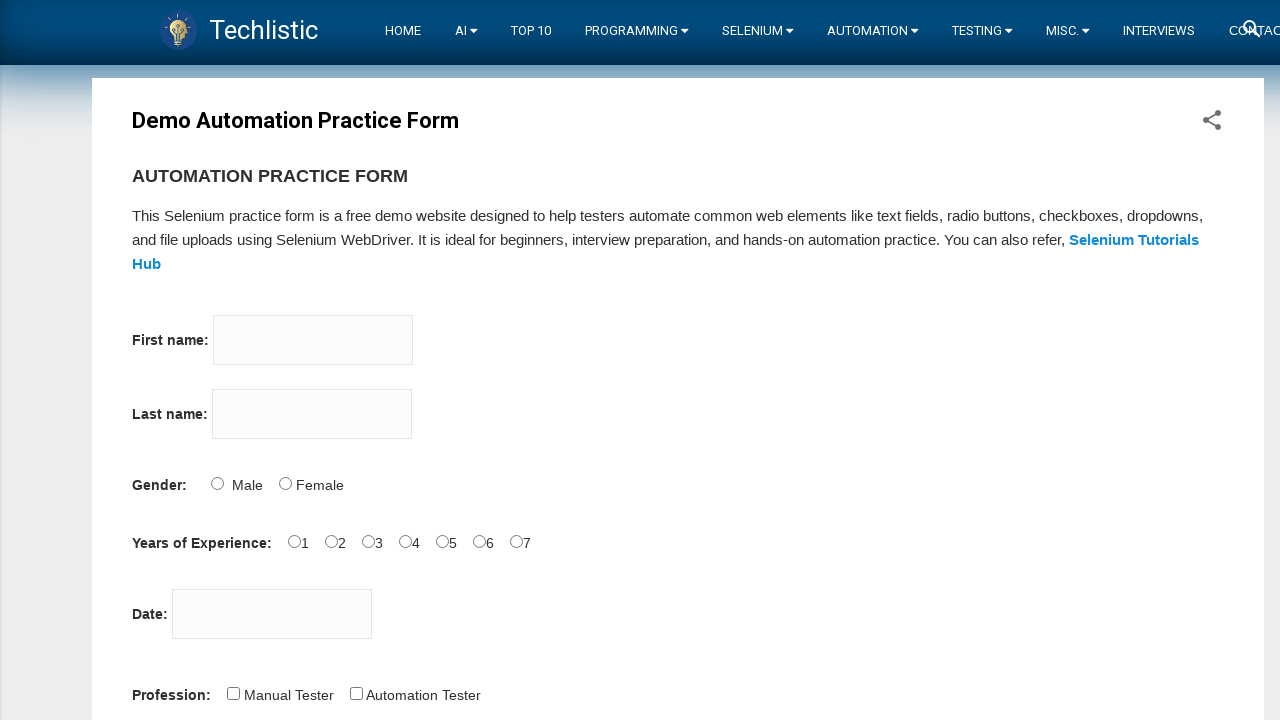

Clicked checkbox 1 of 5 at (233, 693) on input[type='checkbox'] >> nth=0
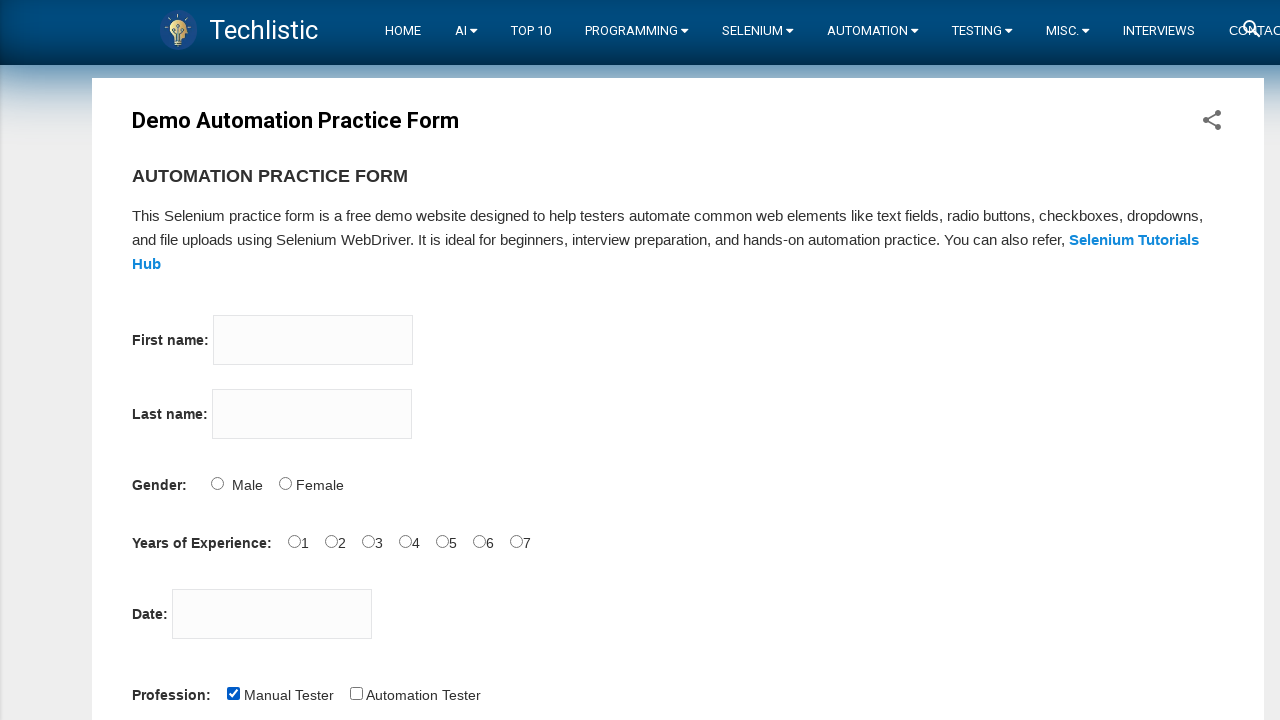

Clicked checkbox 2 of 5 at (356, 693) on input[type='checkbox'] >> nth=1
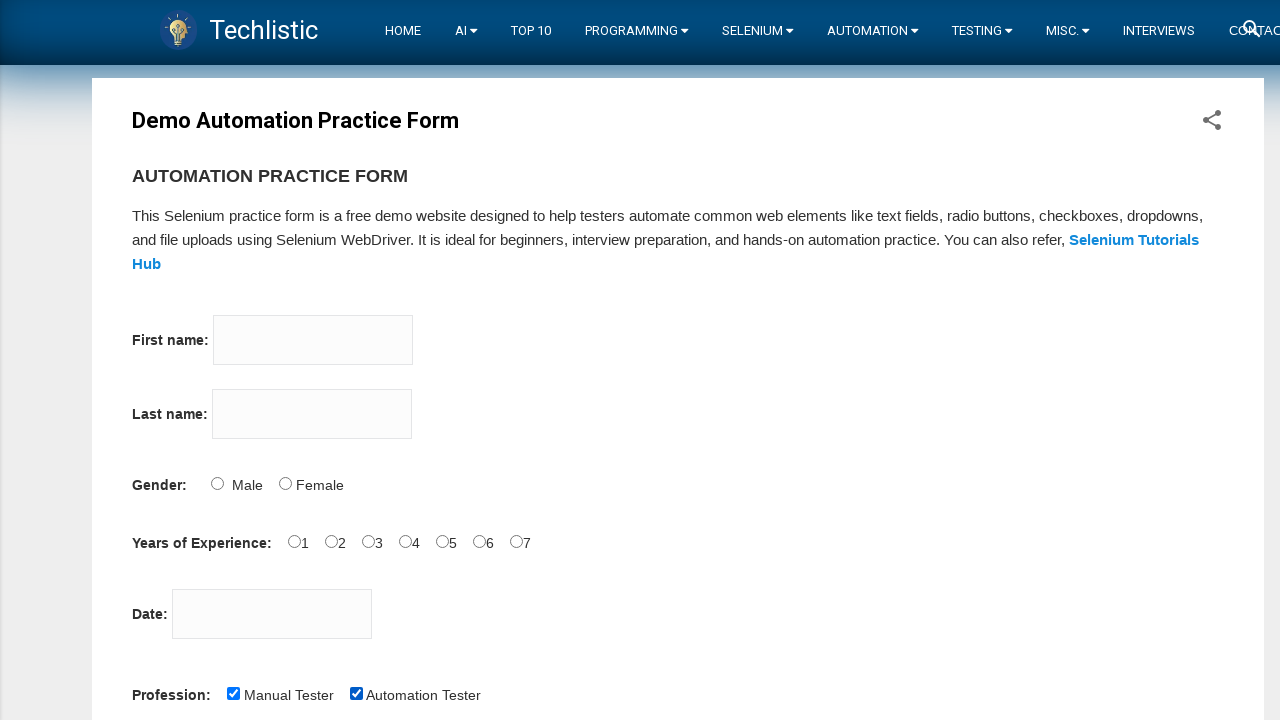

Clicked checkbox 3 of 5 at (281, 360) on input[type='checkbox'] >> nth=2
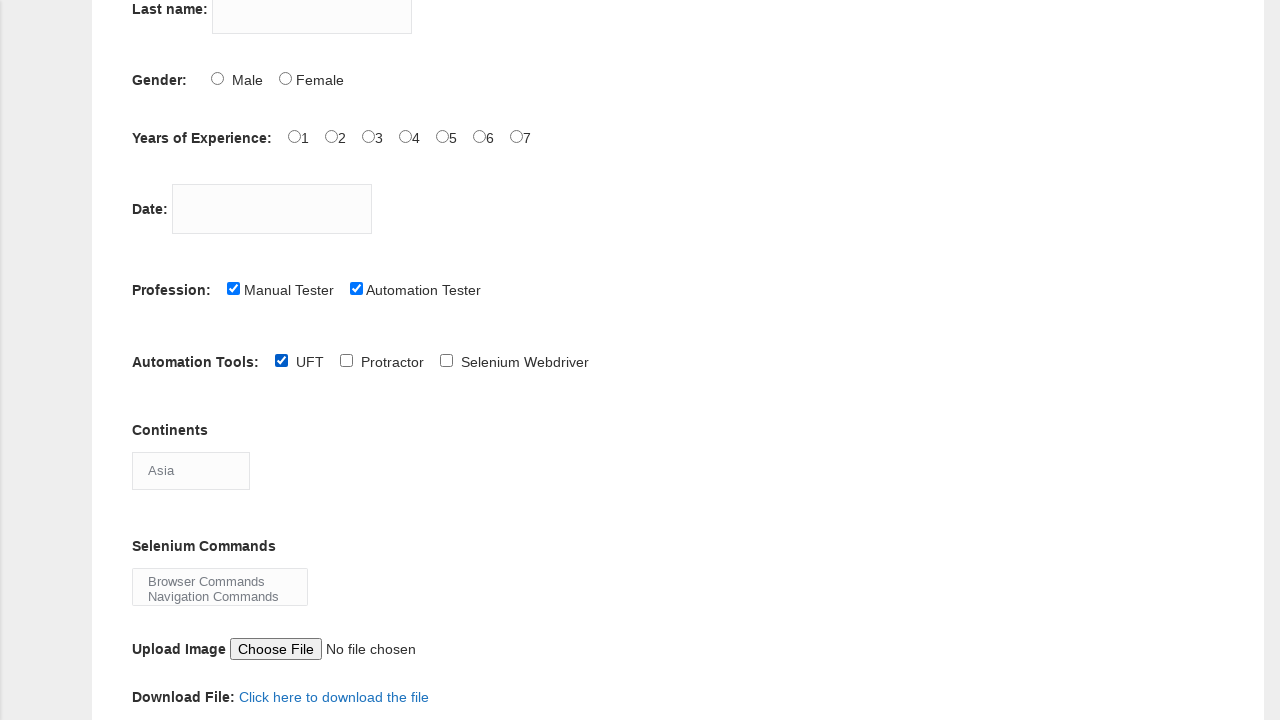

Clicked checkbox 4 of 5 at (346, 360) on input[type='checkbox'] >> nth=3
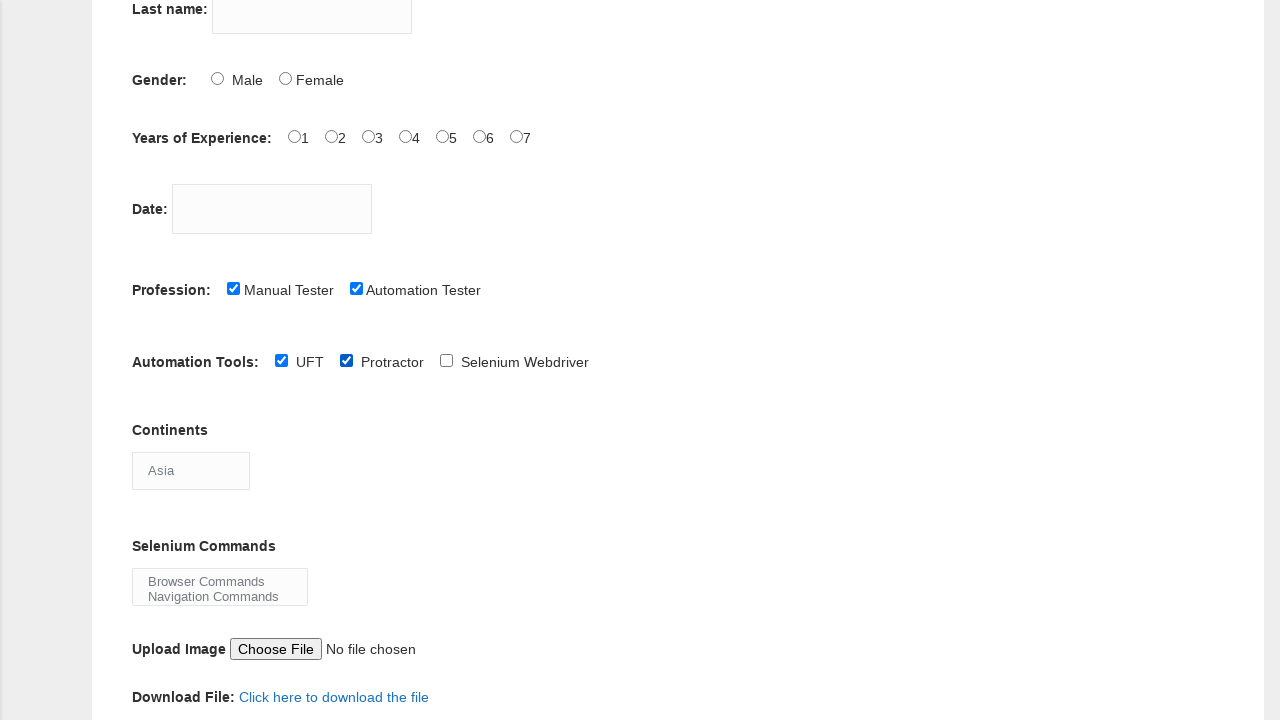

Clicked checkbox 5 of 5 at (446, 360) on input[type='checkbox'] >> nth=4
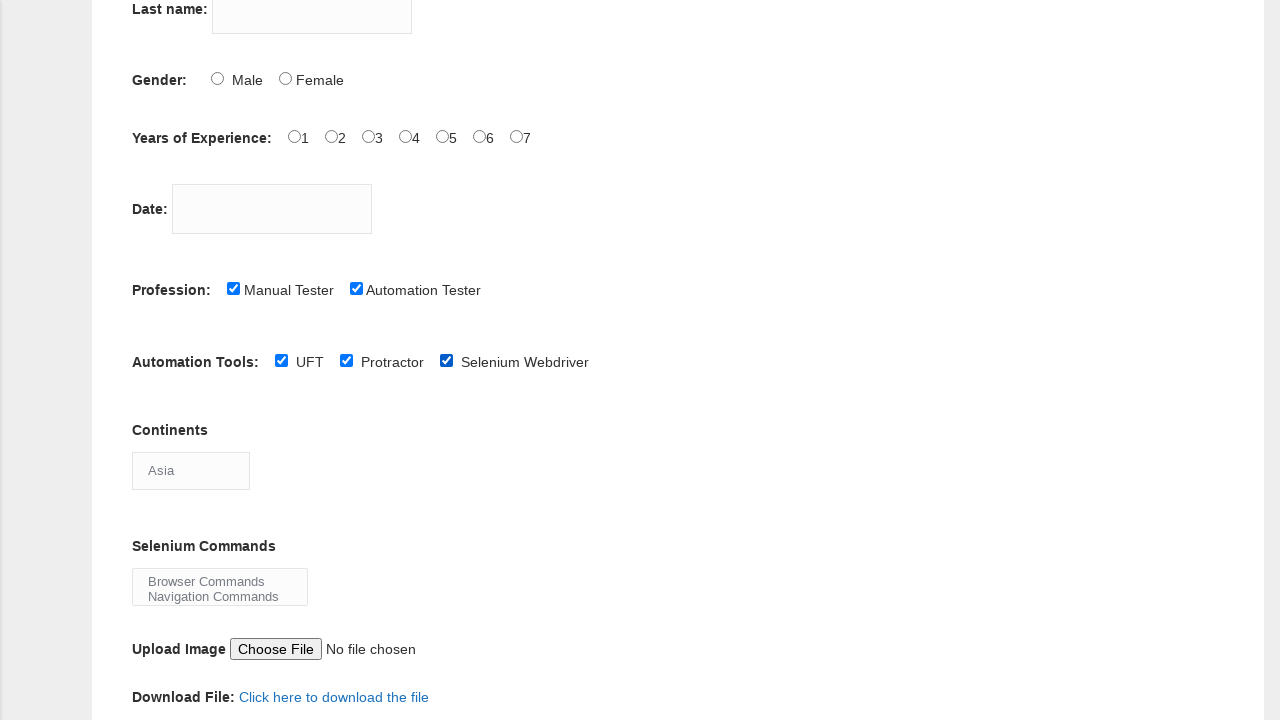

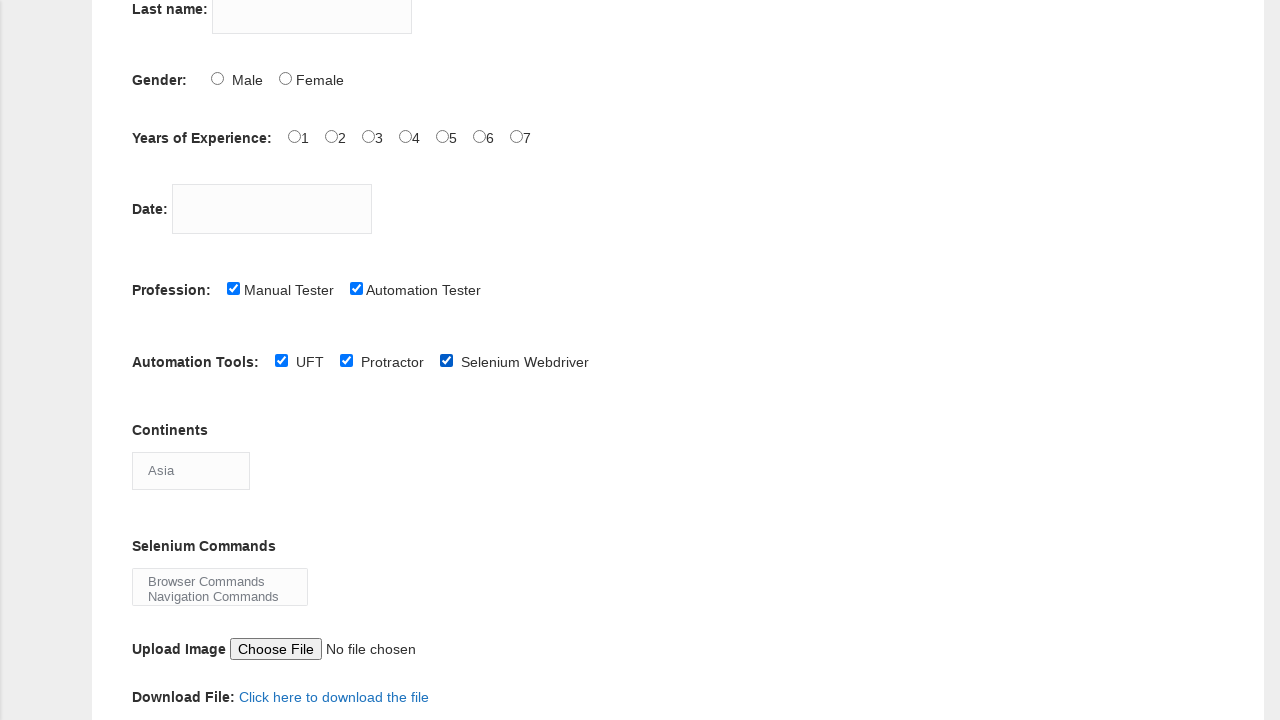